Tests that the default articles count on the home page is 10 by scrolling to the articles section and counting article items.

Starting URL: https://ecommerce-playground.lambdatest.io/

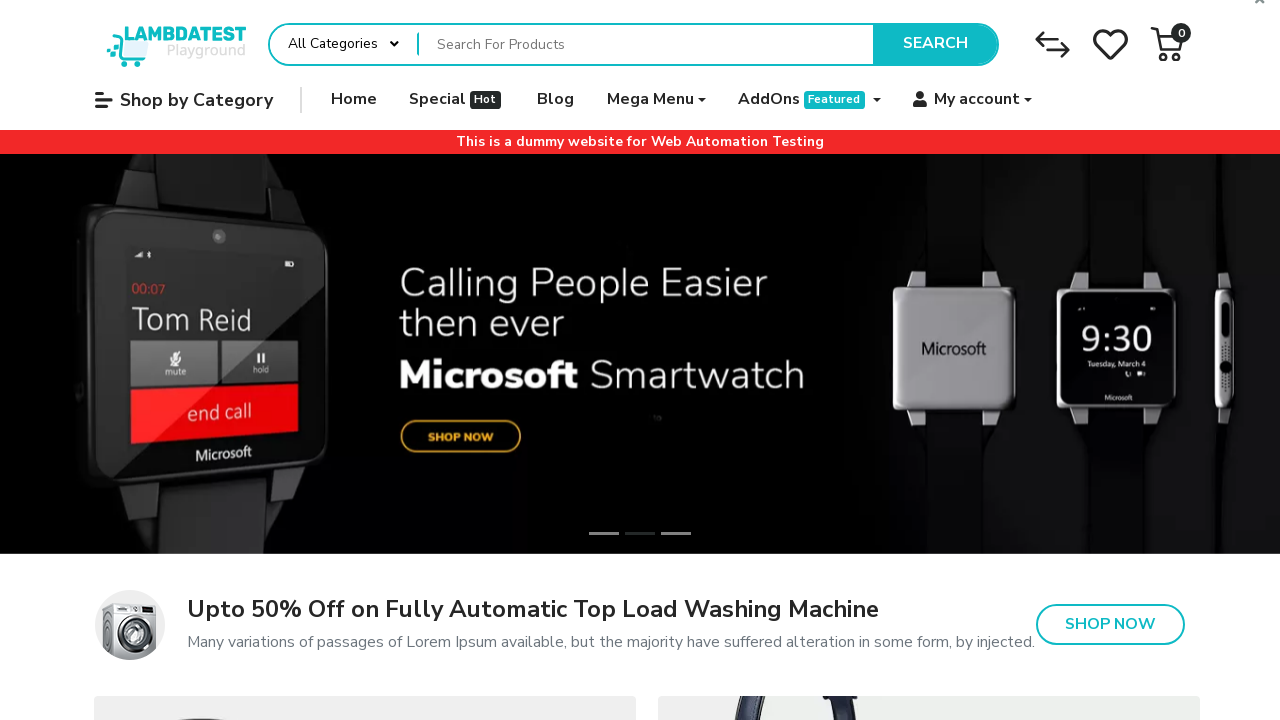

Scrolled to the articles section
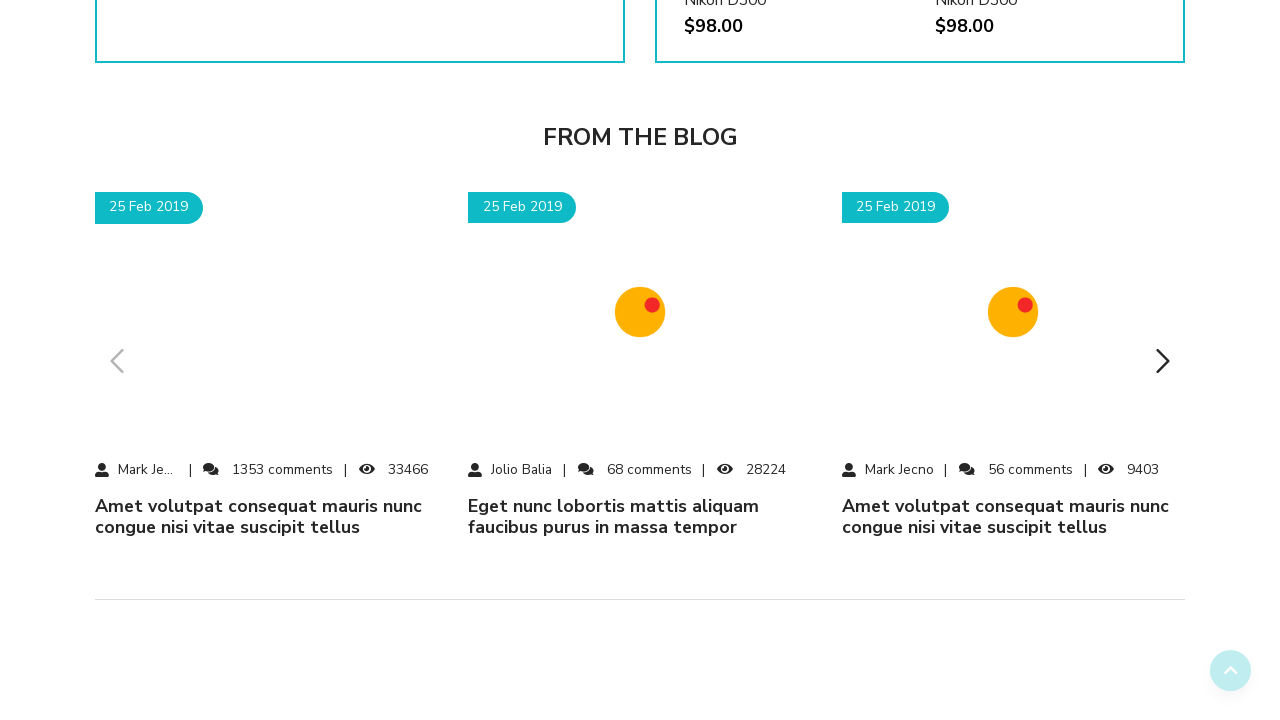

Waited for articles to load
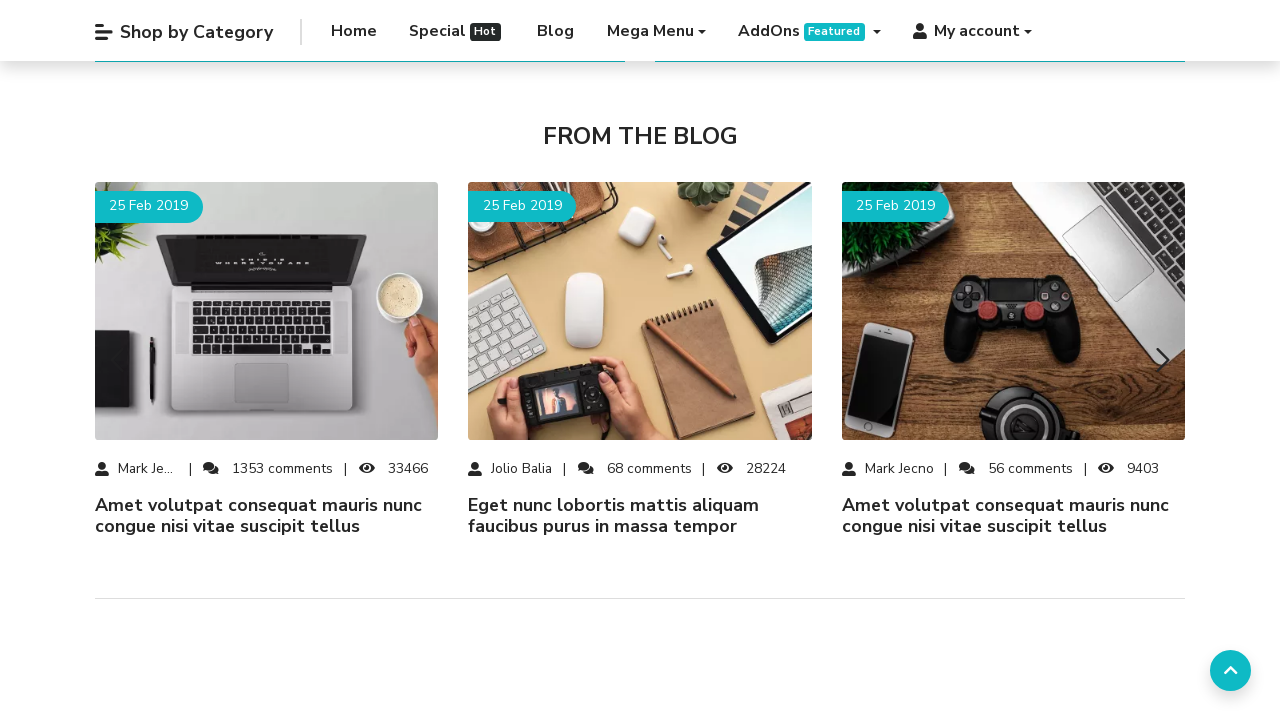

Retrieved all article elements
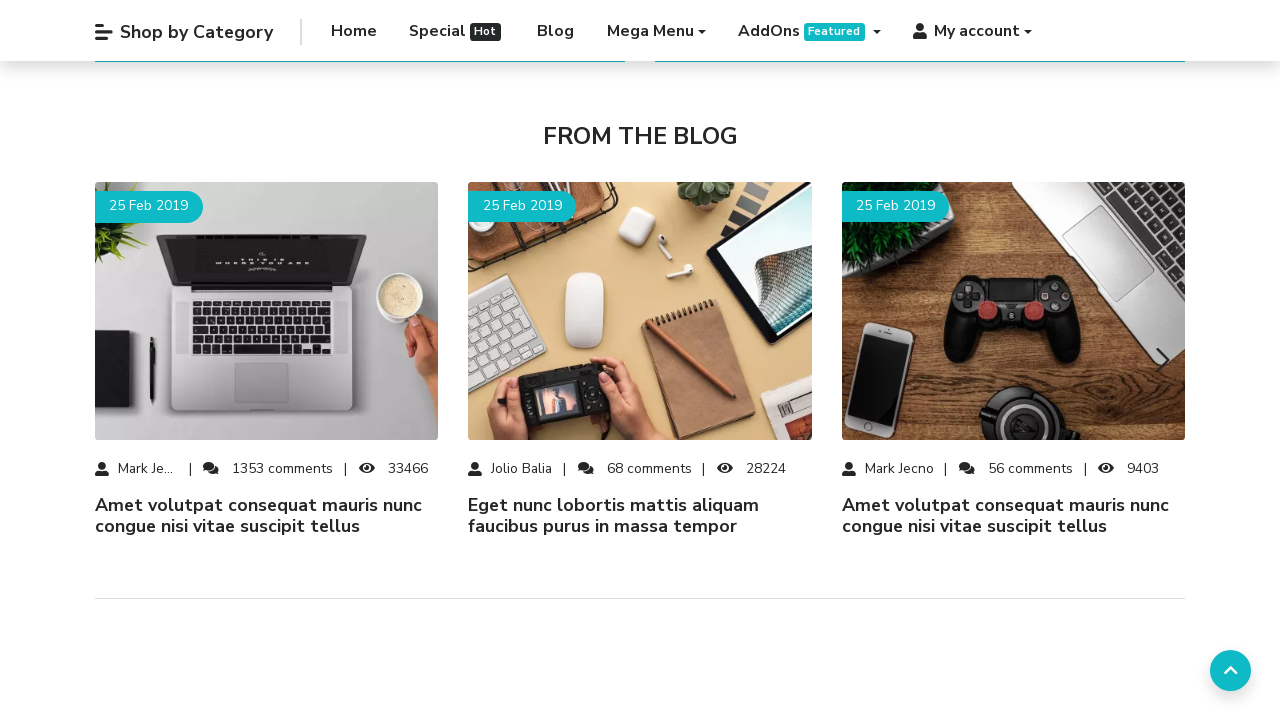

Verified default articles count is 10
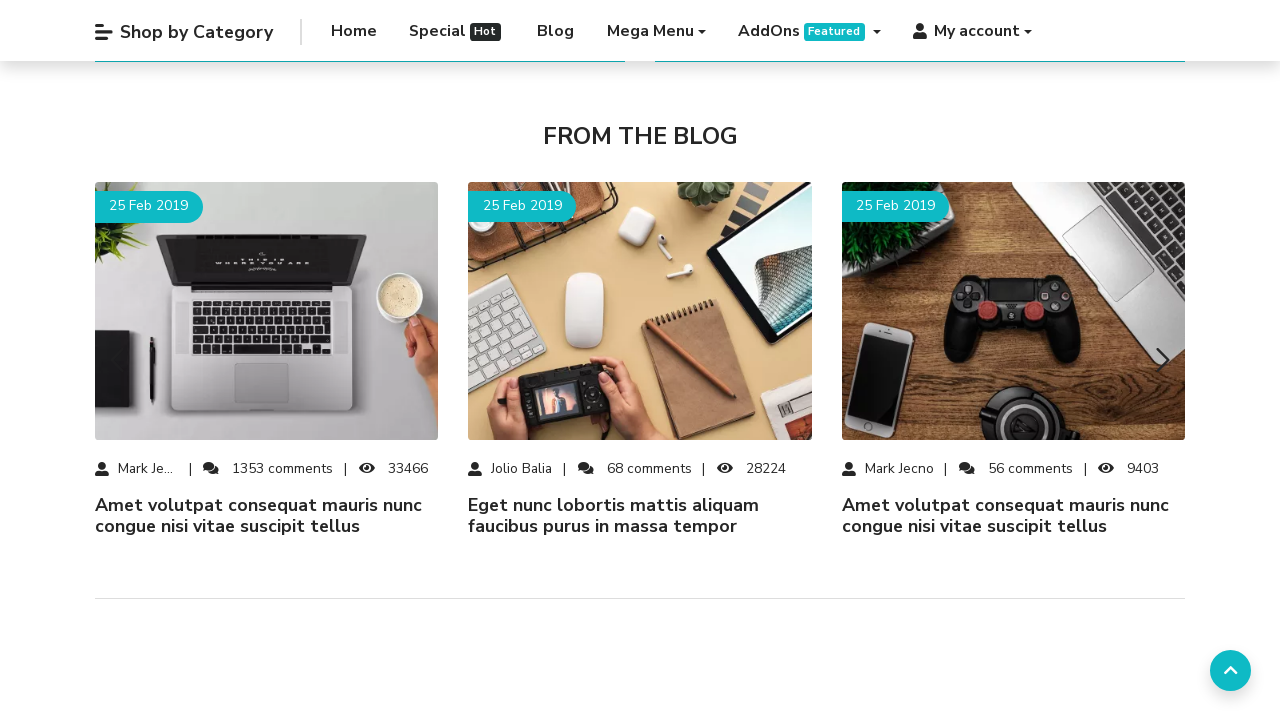

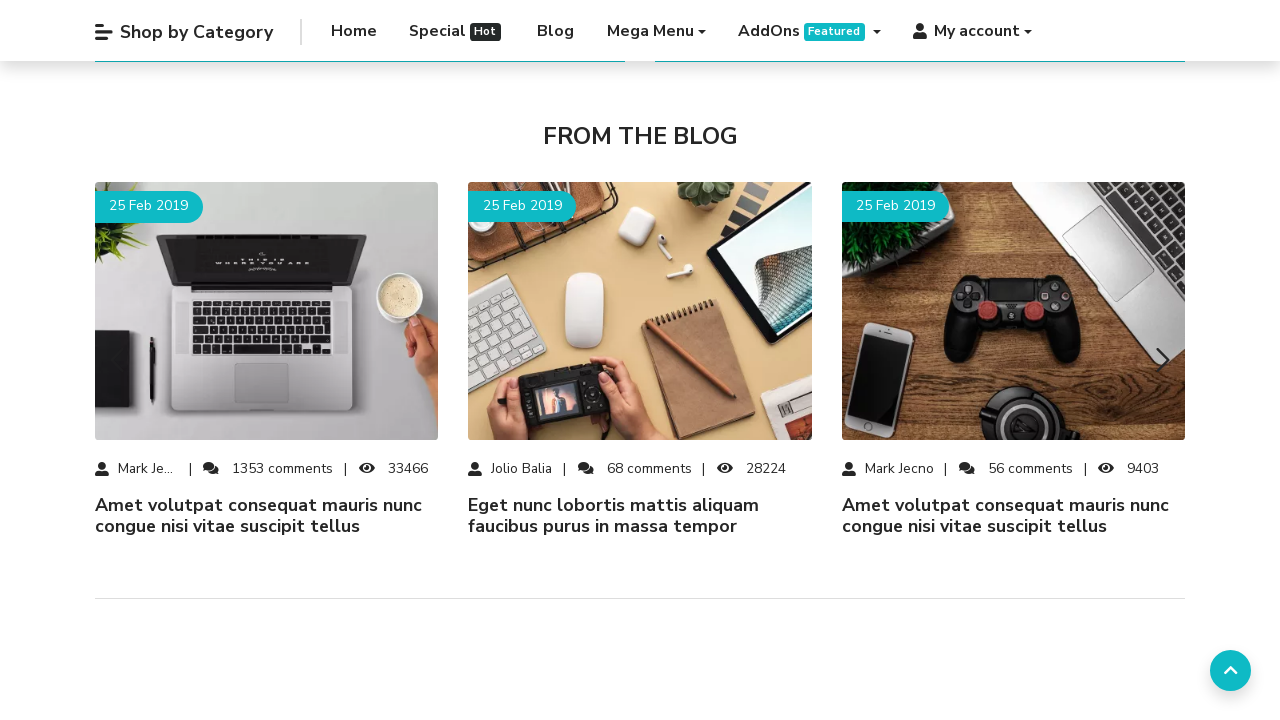